Tests file upload functionality by selecting a file, clicking the upload button, and verifying the upload success message is displayed

Starting URL: https://the-internet.herokuapp.com/upload

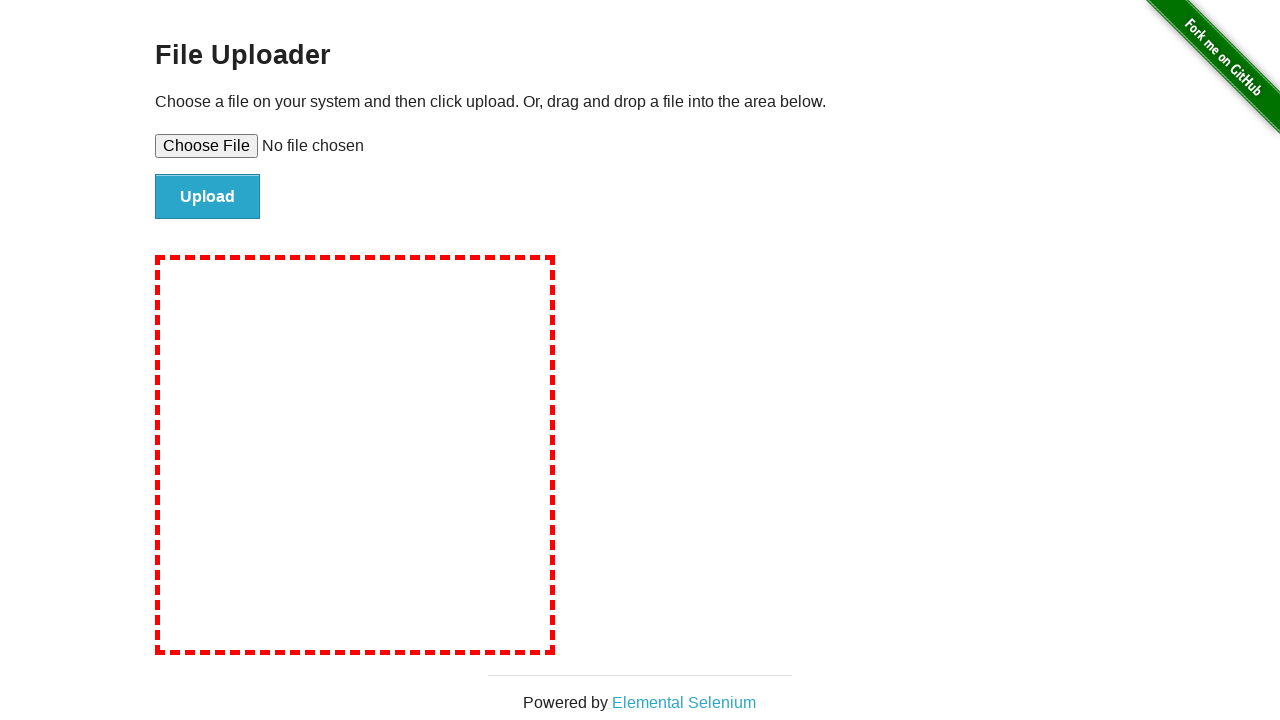

Created temporary test file for upload
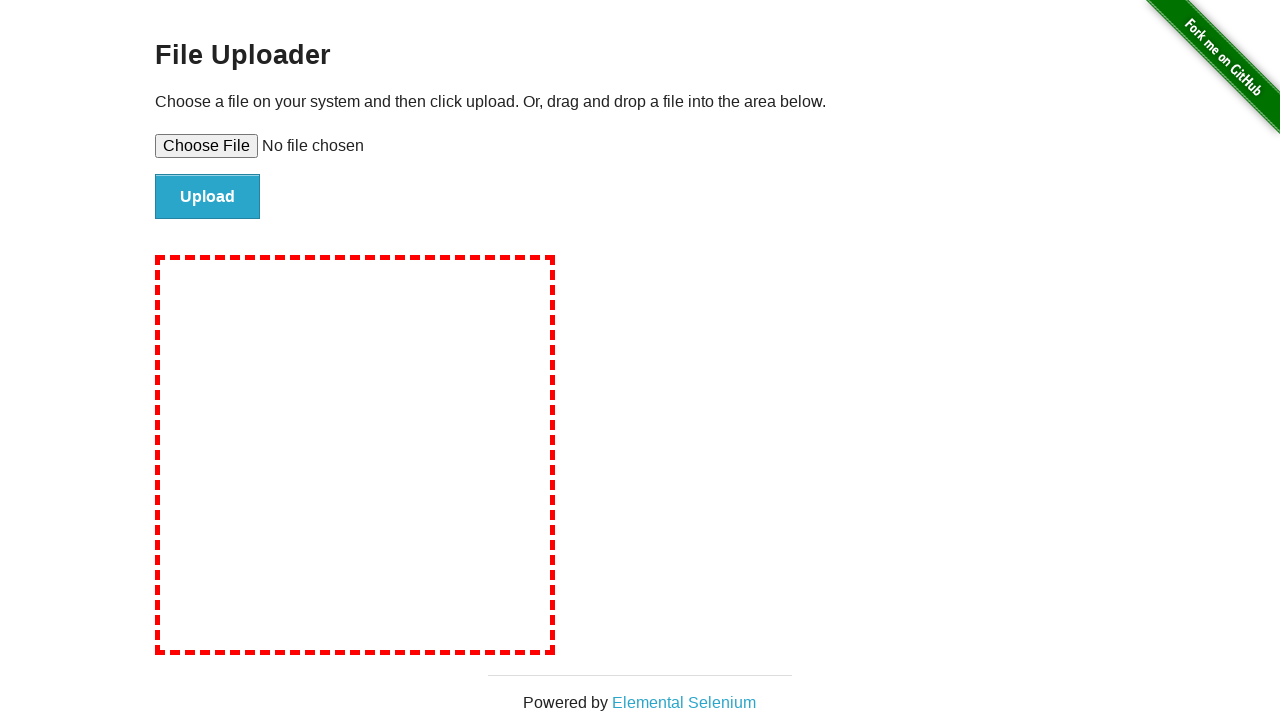

Selected file for upload using file chooser
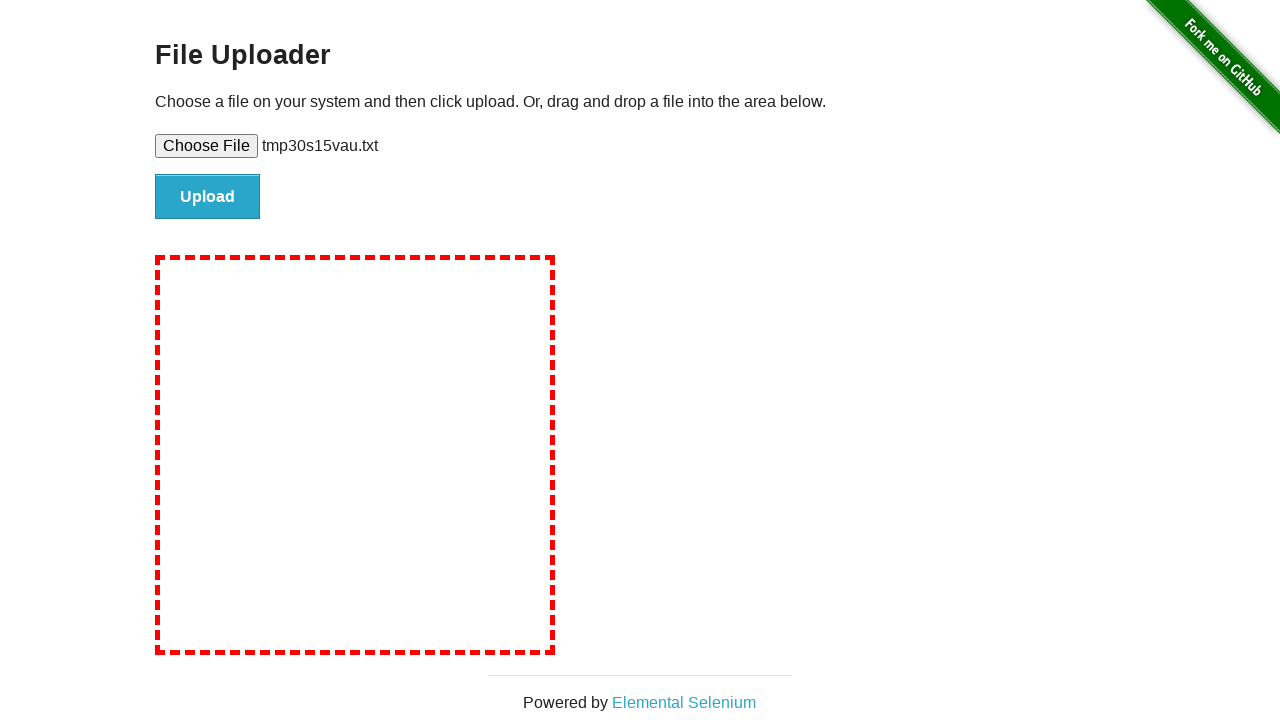

Clicked upload button to submit file at (208, 197) on #file-submit
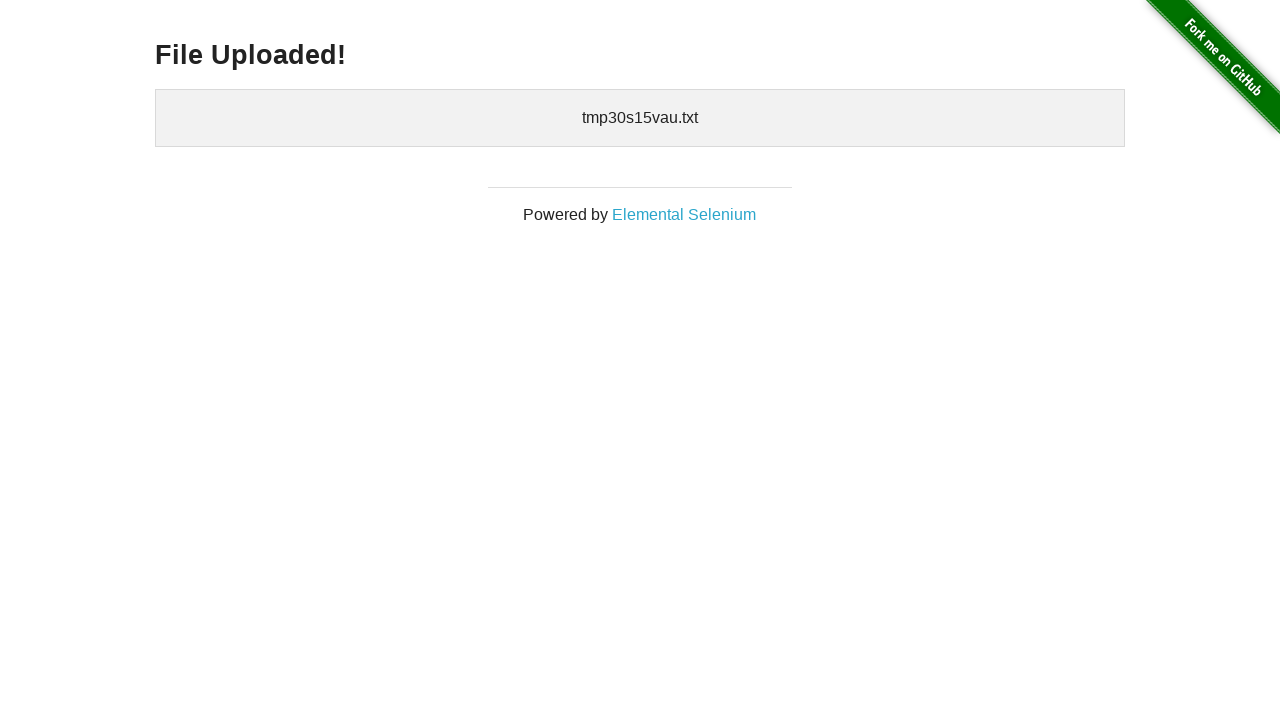

Upload success message appeared
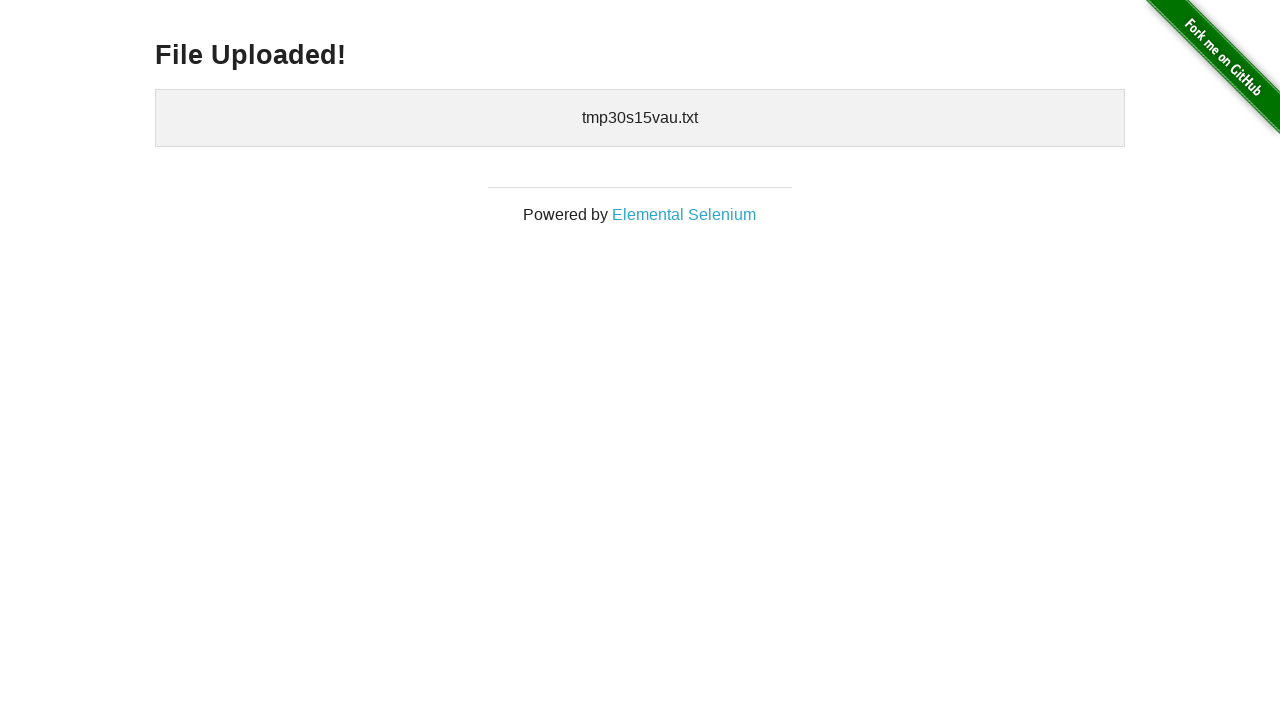

Verified upload success message is visible
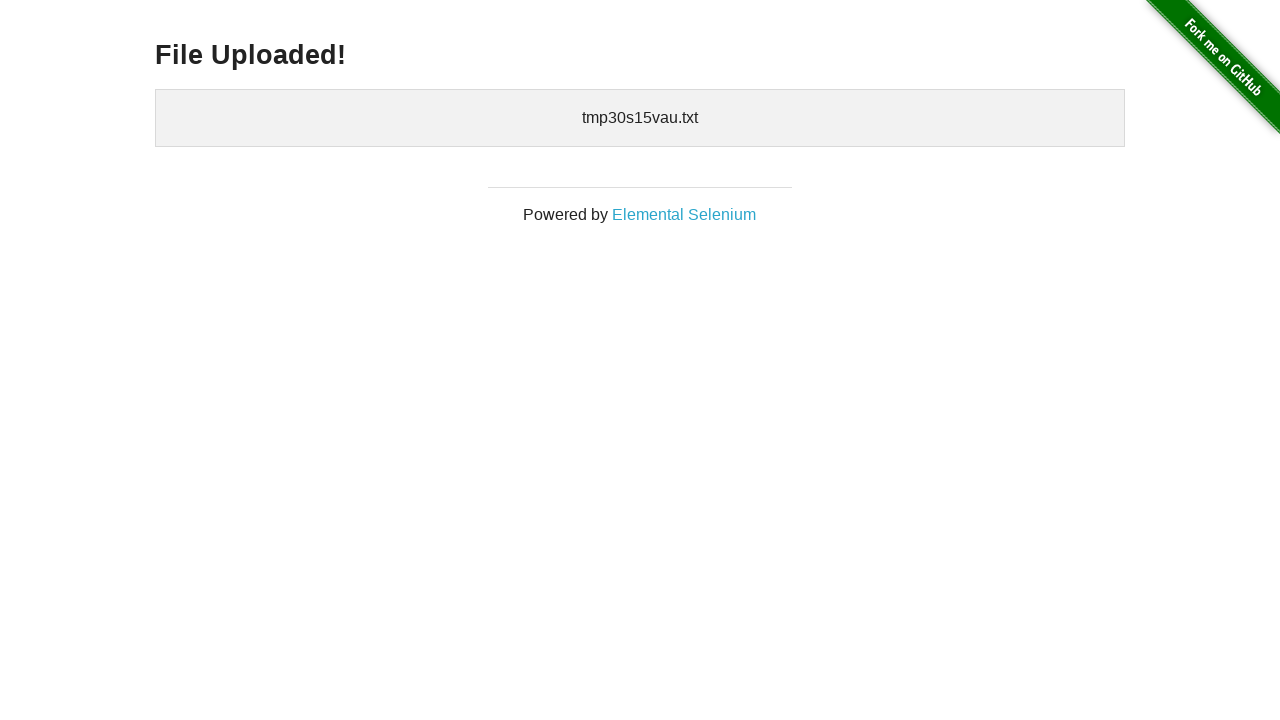

Cleaned up temporary test file
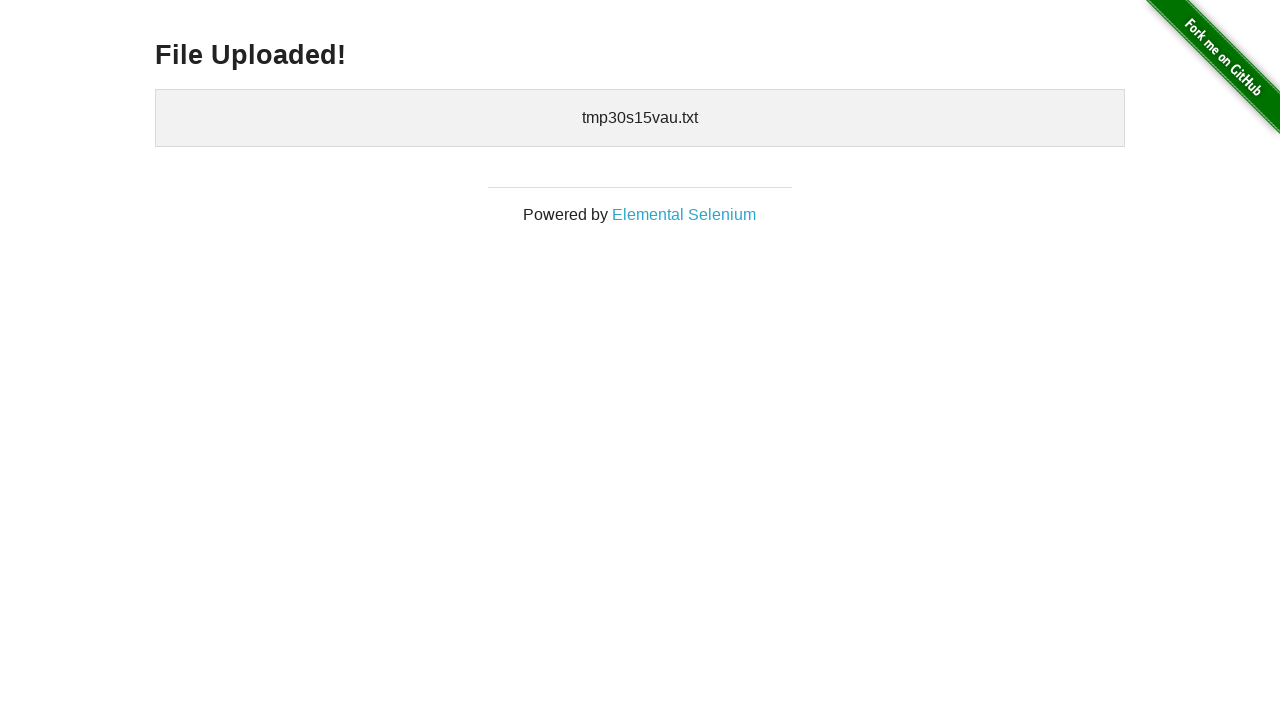

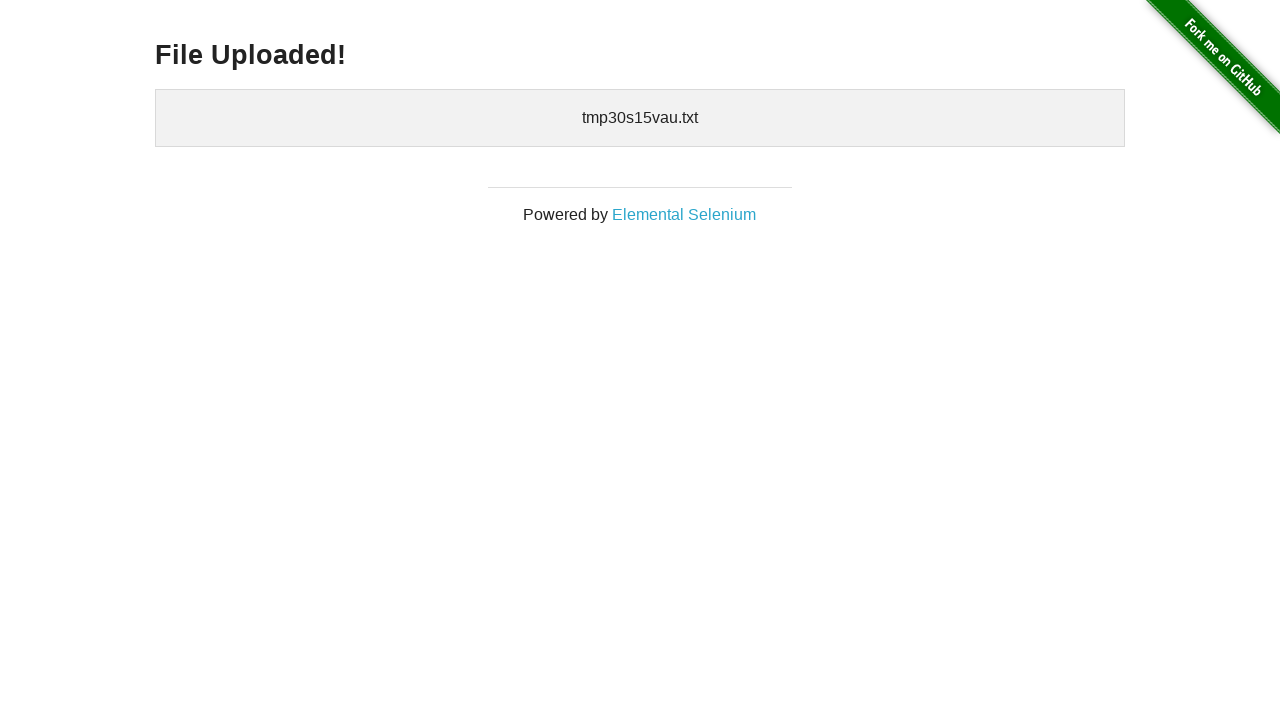